Selects options from a classic dropdown menu using different selection methods

Starting URL: https://demoqa.com/select-menu

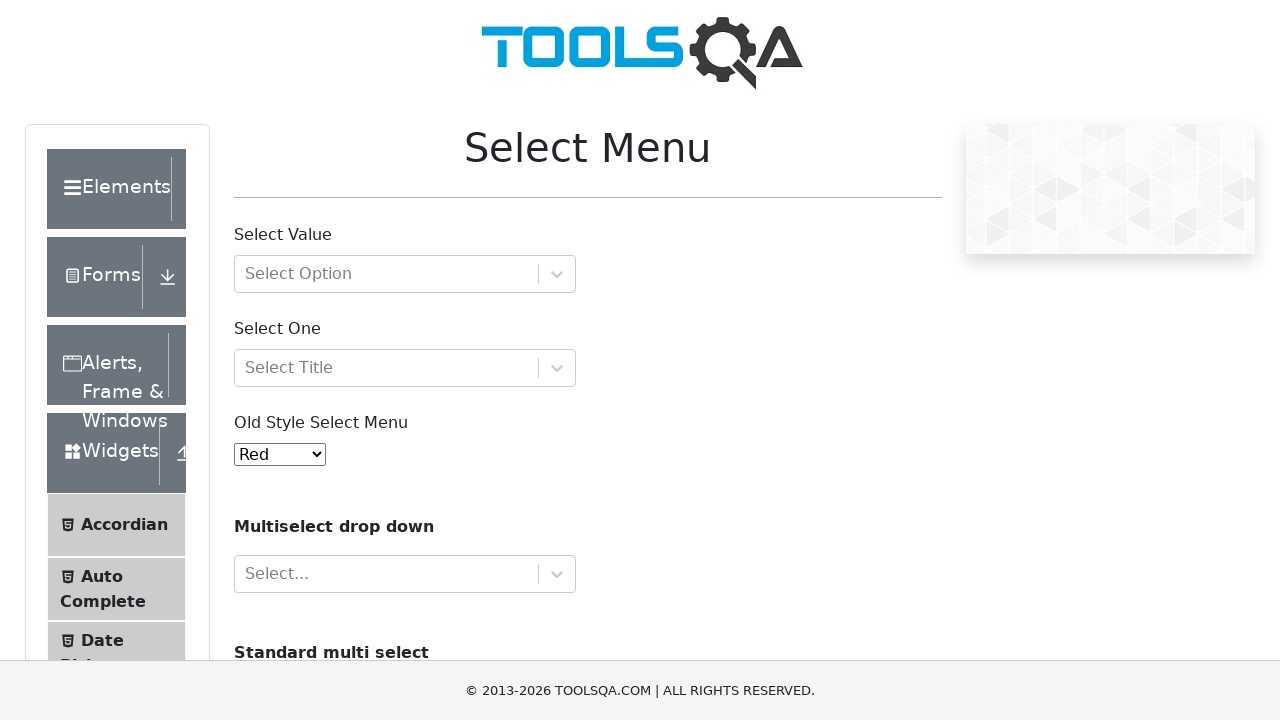

Selected option by value '3' from classic dropdown menu on #oldSelectMenu
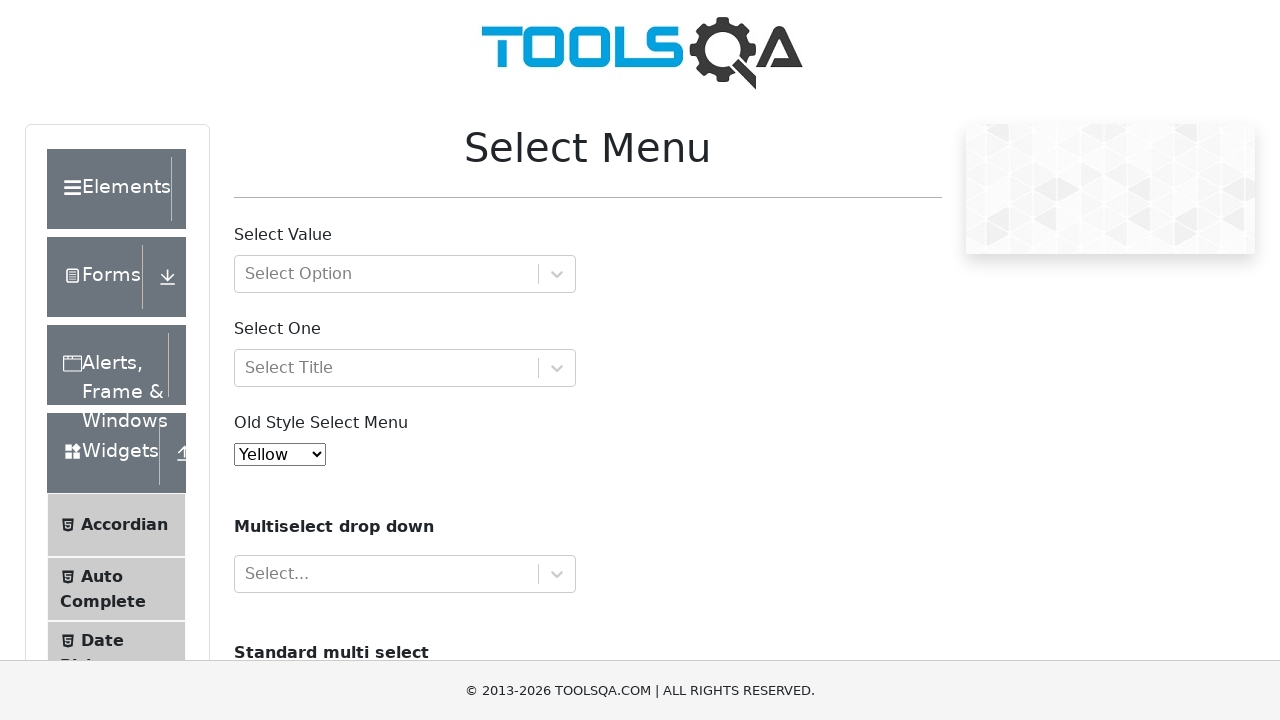

Selected option by index 3 from classic dropdown menu on #oldSelectMenu
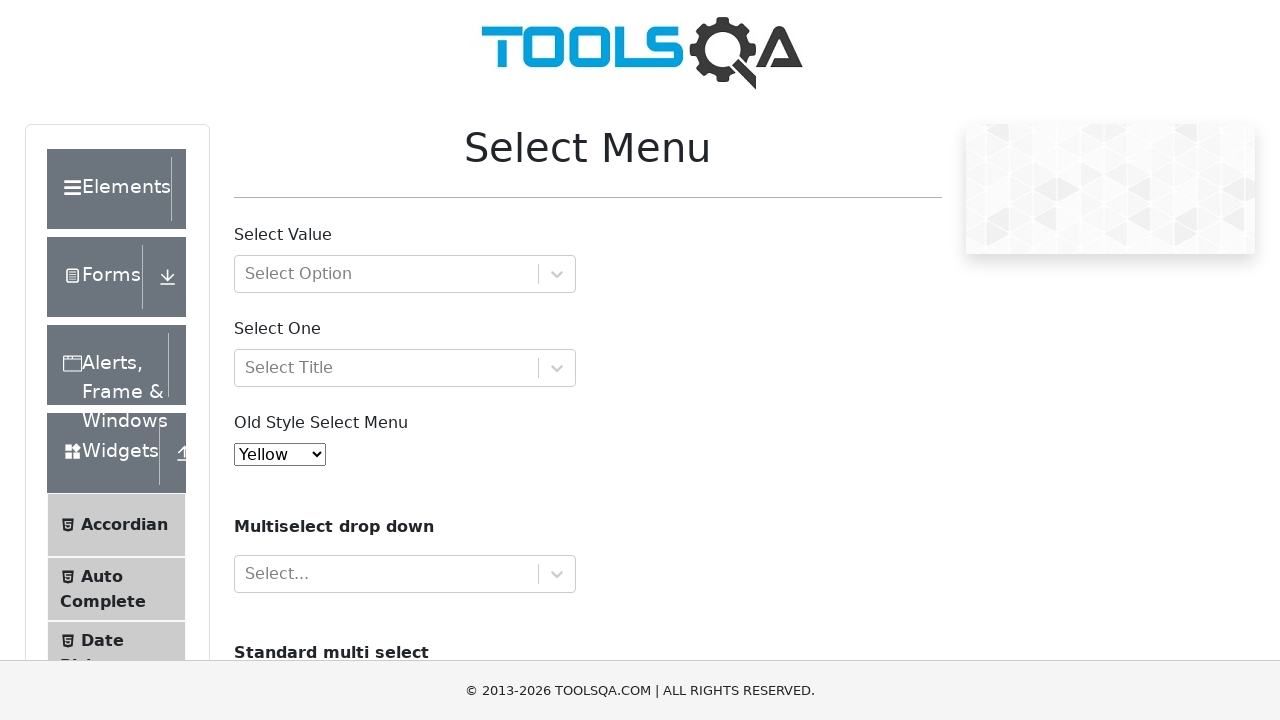

Selected 'Yellow' option by visible text from classic dropdown menu on #oldSelectMenu
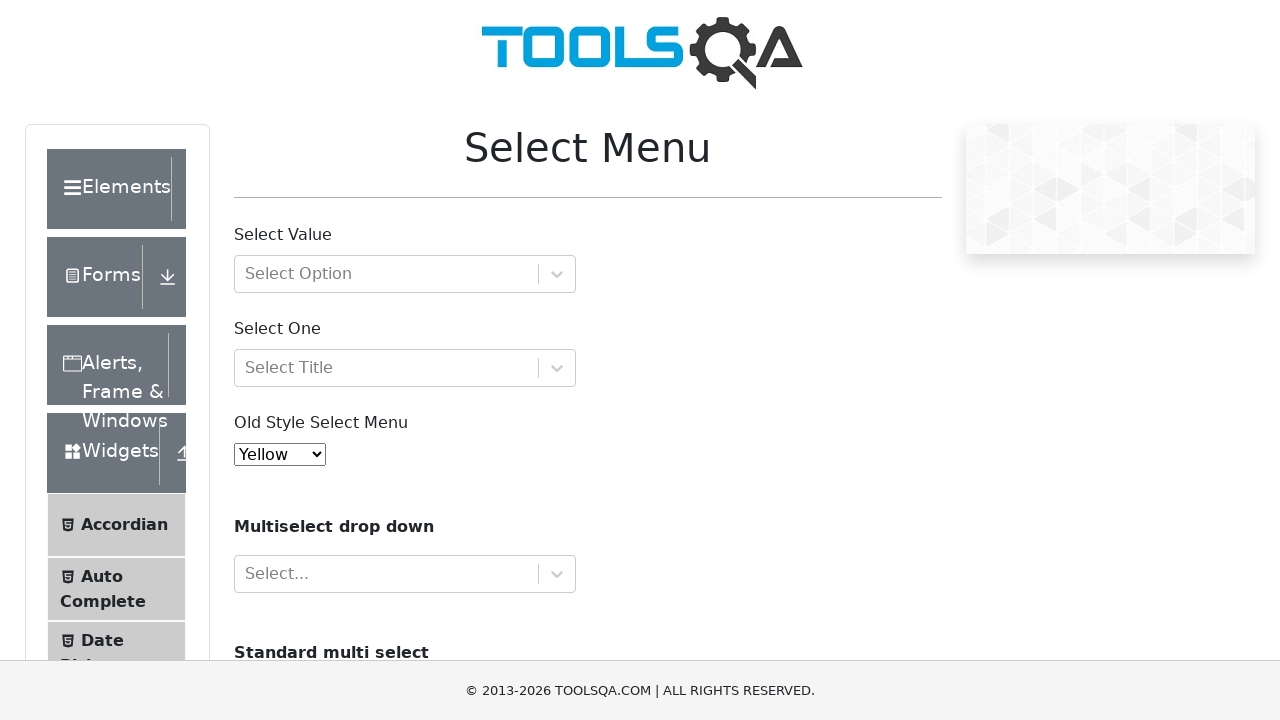

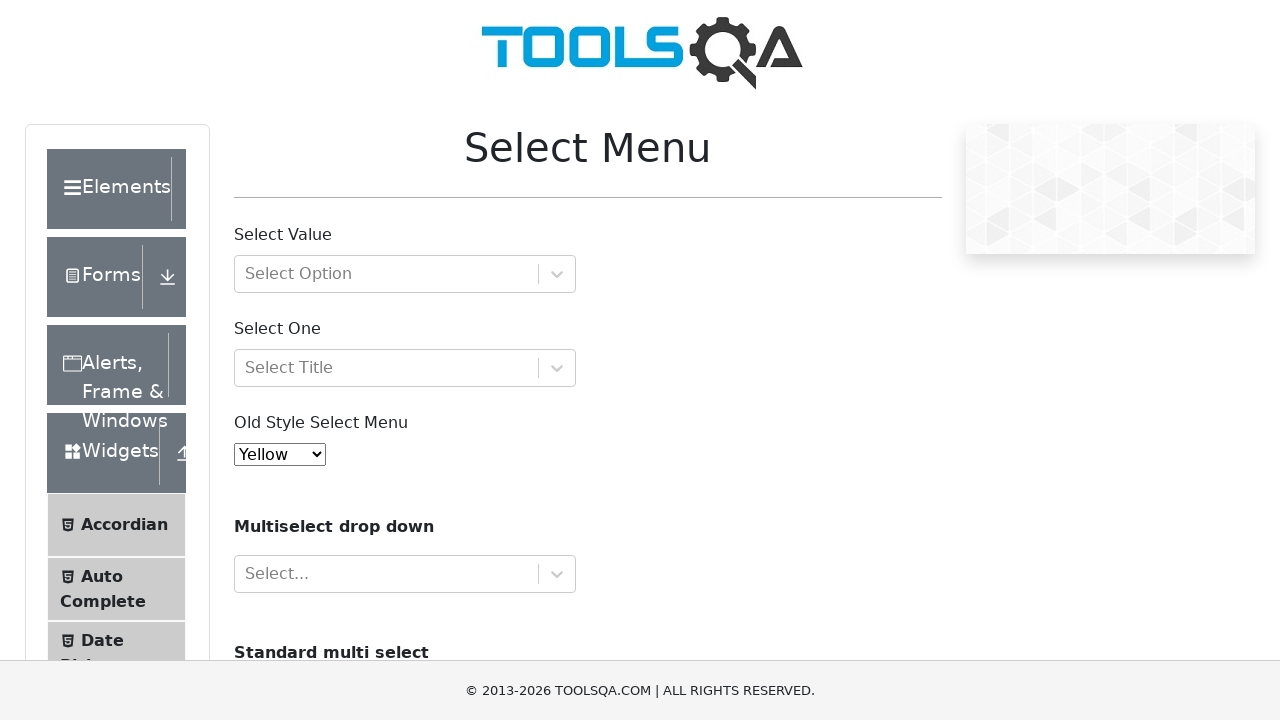